Tests dynamic controls by clicking the remove button for a checkbox and waiting for the checkbox to be removed from the DOM

Starting URL: https://the-internet.herokuapp.com/dynamic_controls

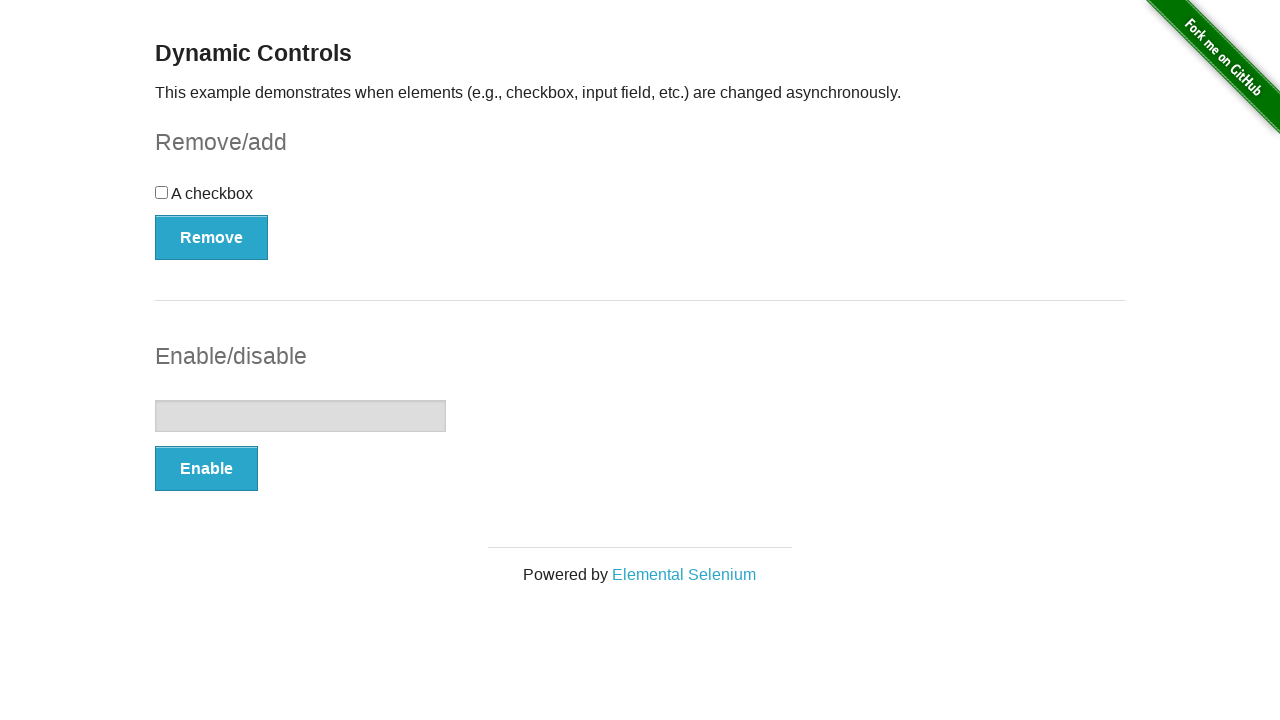

Navigated to dynamic controls page
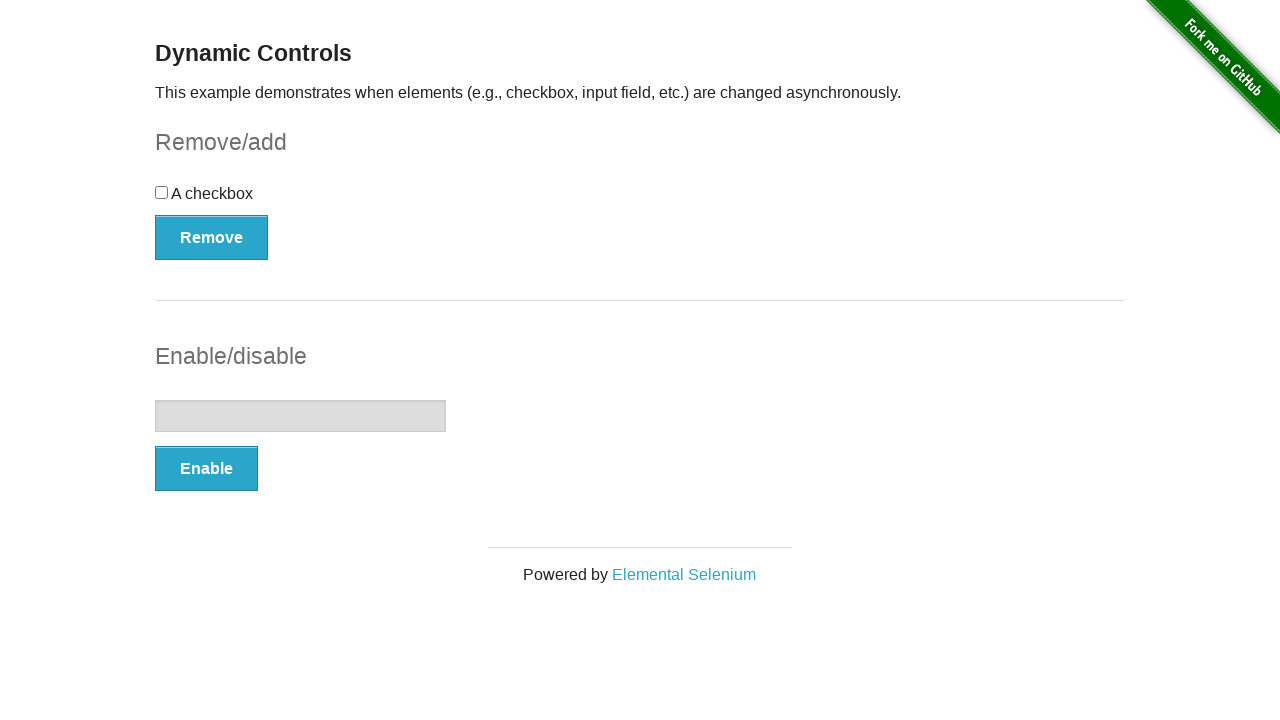

Clicked remove button for checkbox at (212, 237) on #checkbox-example button
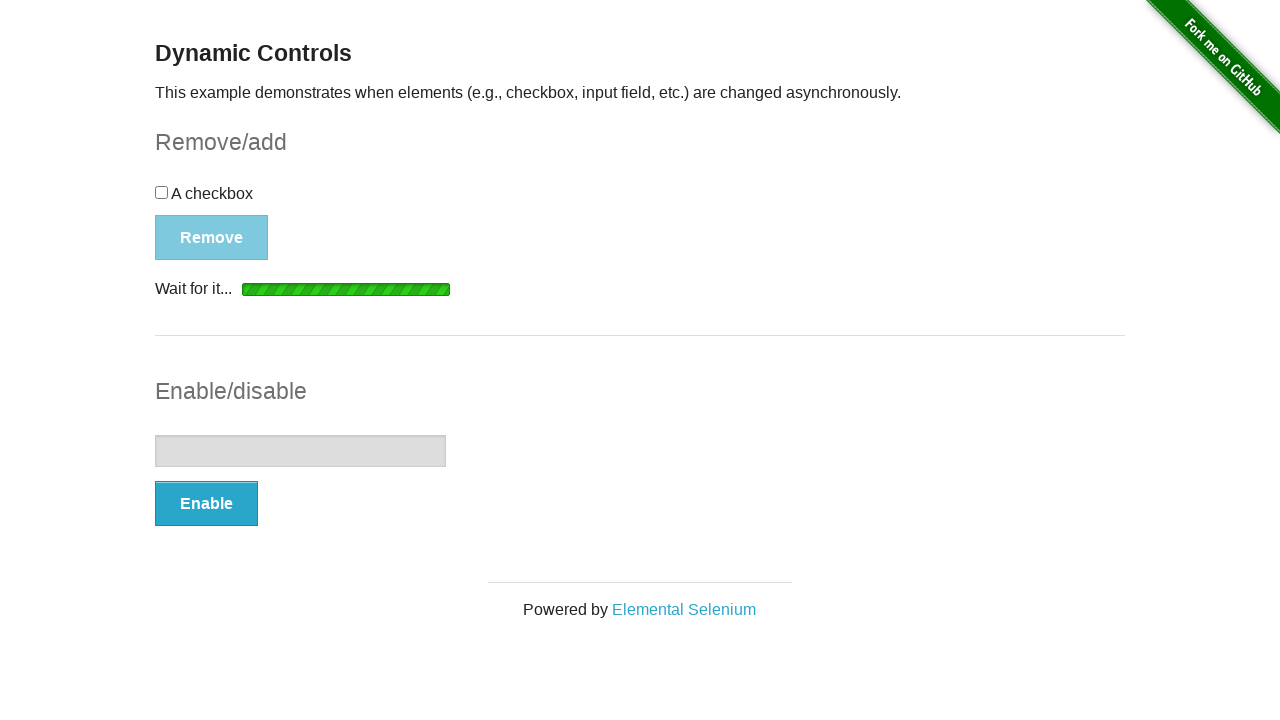

Checkbox was successfully removed from DOM
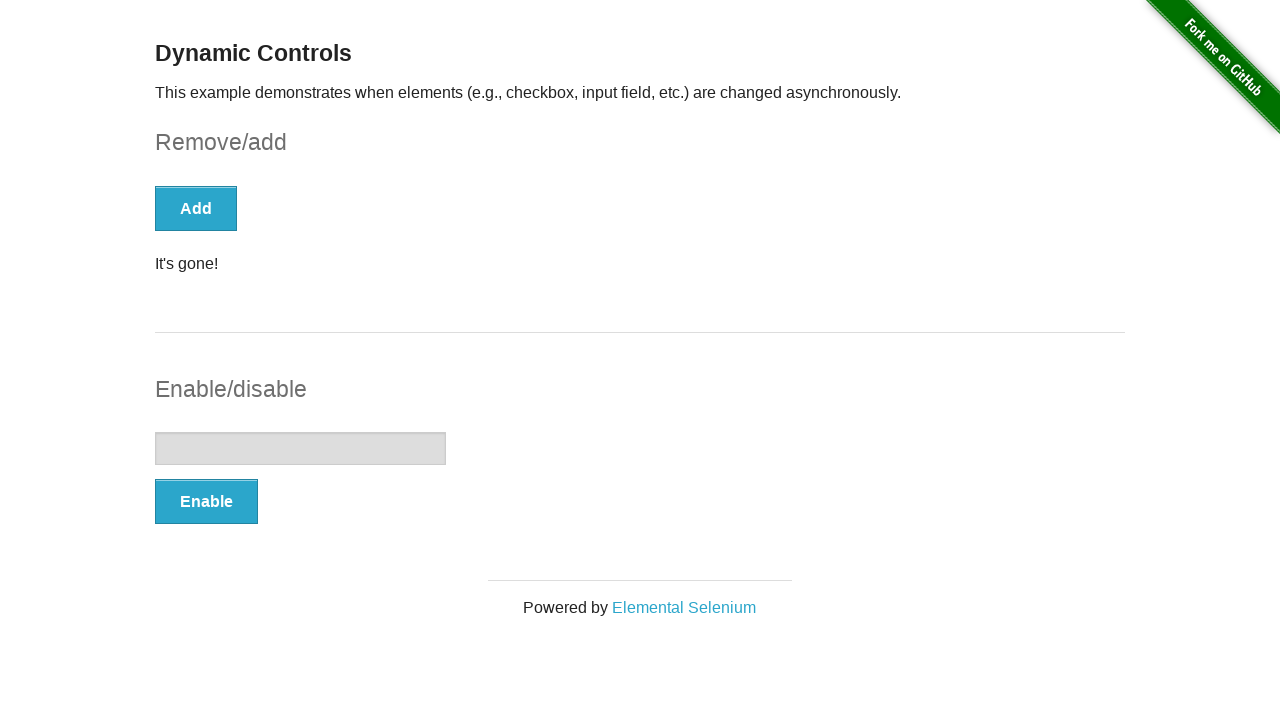

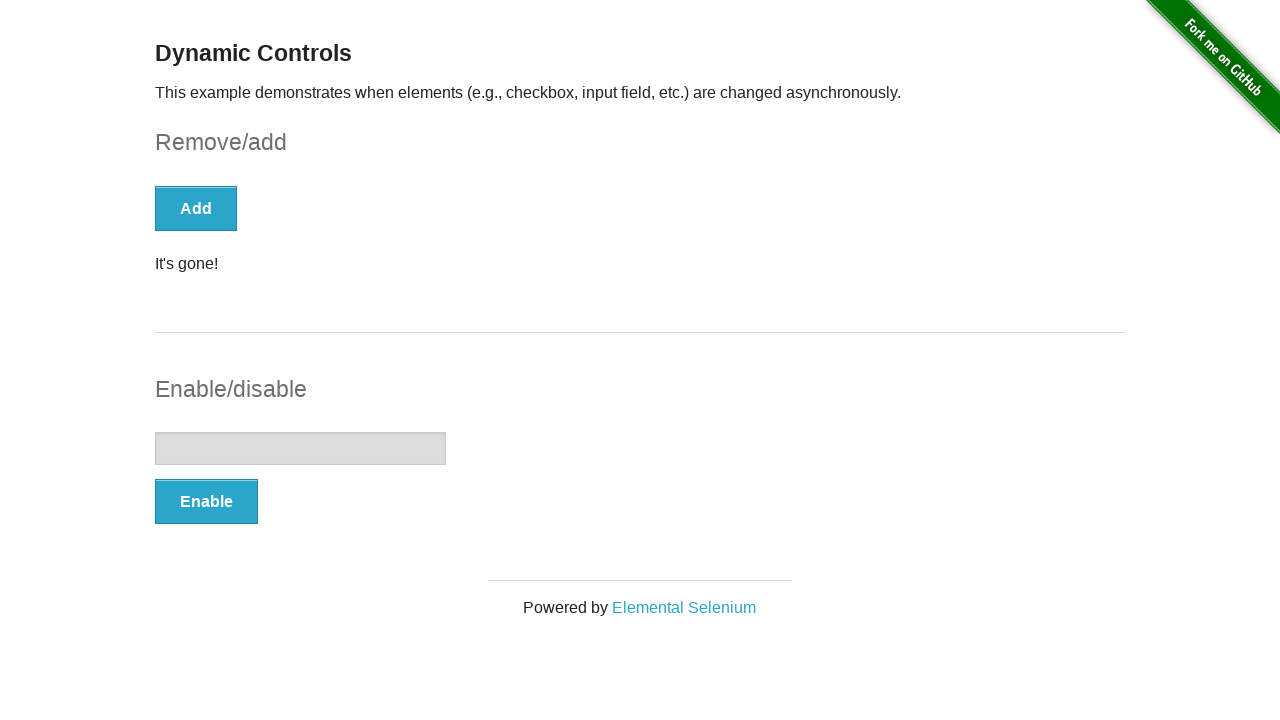